Tests clicking on a shop button in a Polymer web component and verifies the page title changes to "Men's Outerwear - SHOP"

Starting URL: https://shop.polymer-project.org

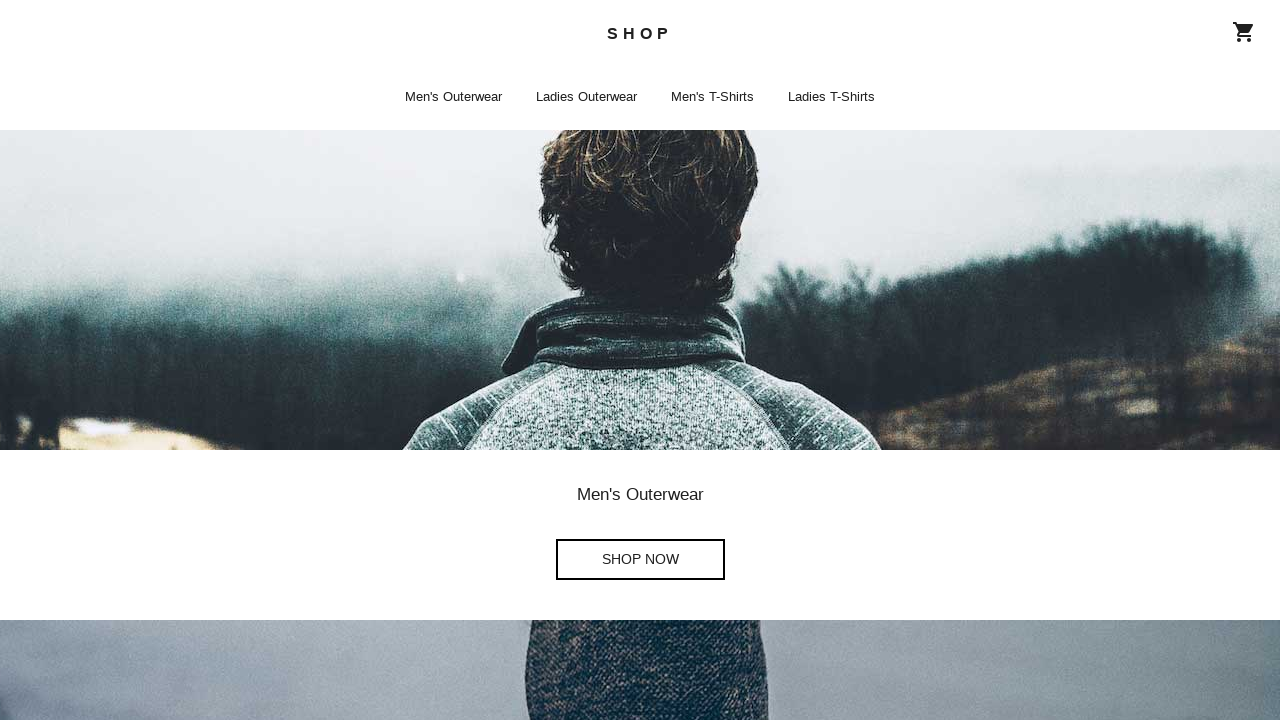

Navigated to shop.polymer-project.org
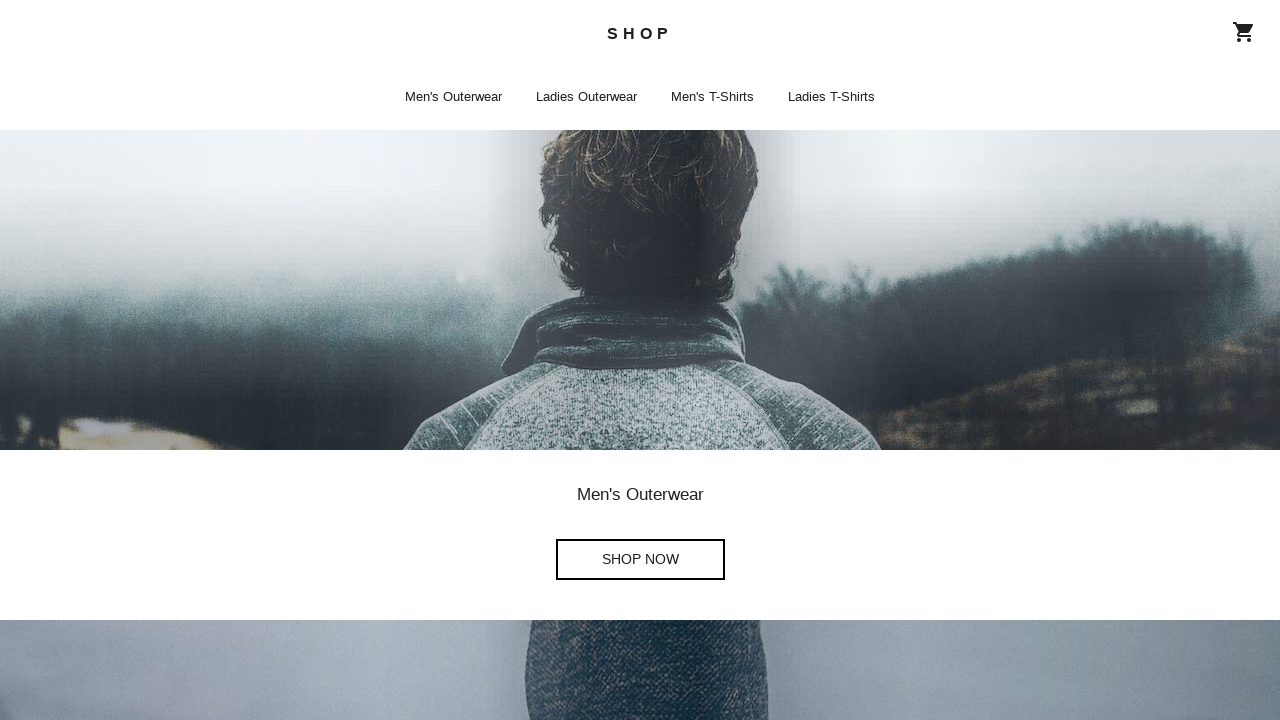

Clicked shop button in Polymer web component at (640, 560) on shop-app shop-home shop-button
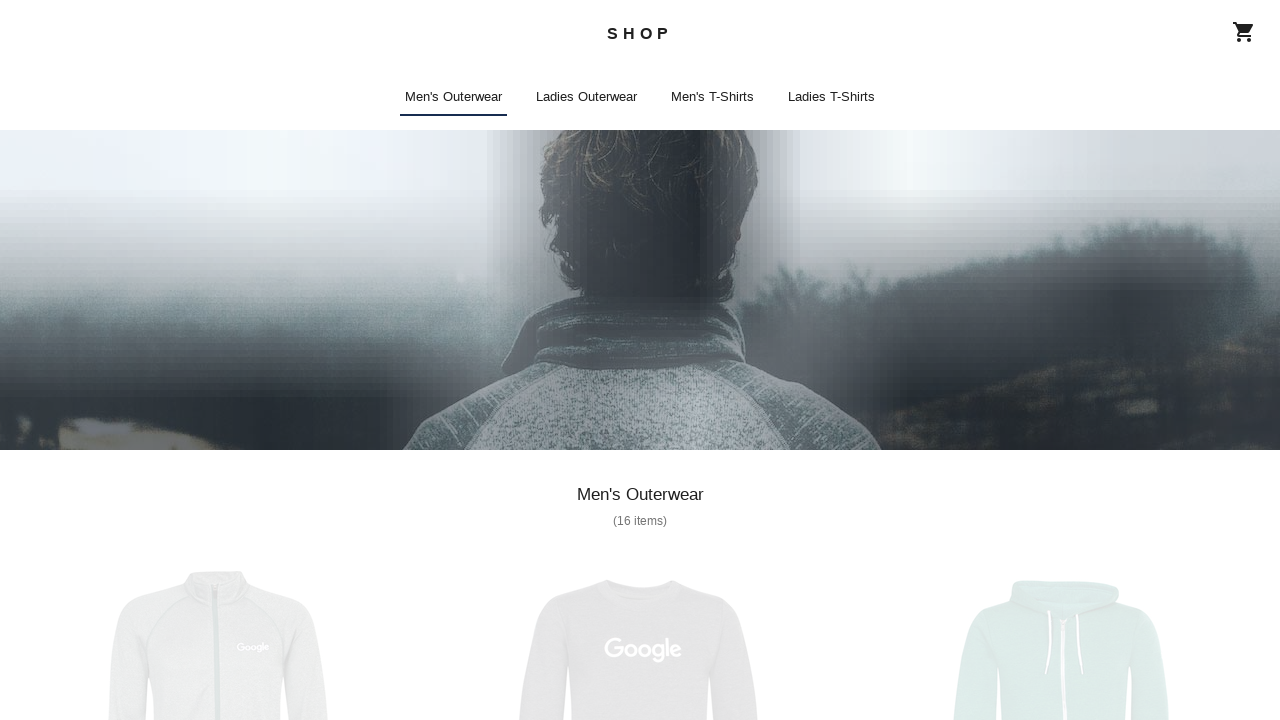

Page navigation completed and network idle
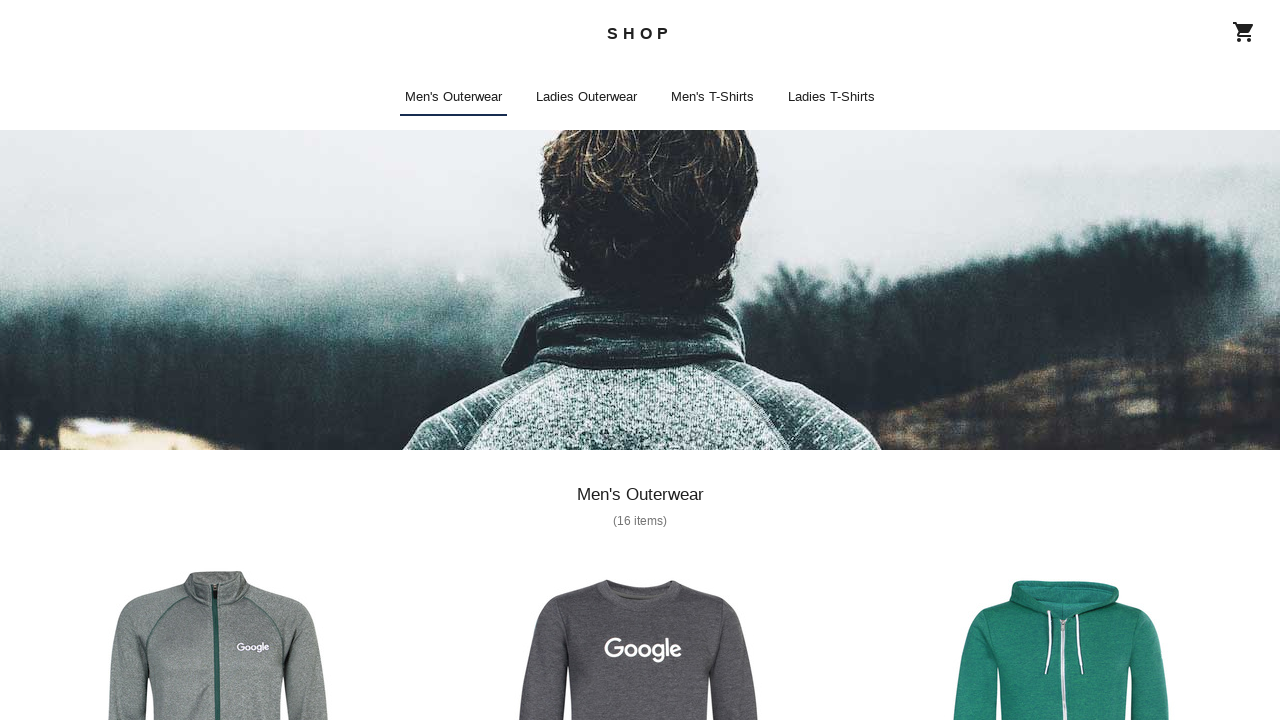

Verified page title changed to 'Men's Outerwear - SHOP'
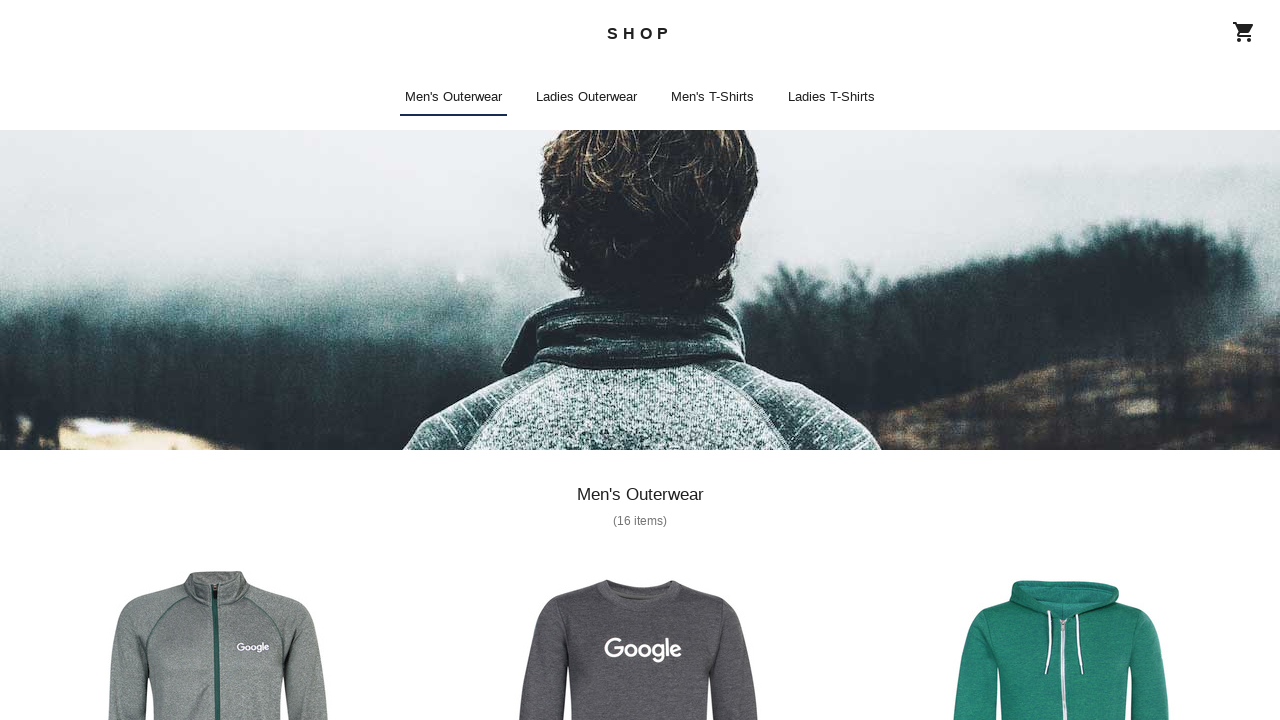

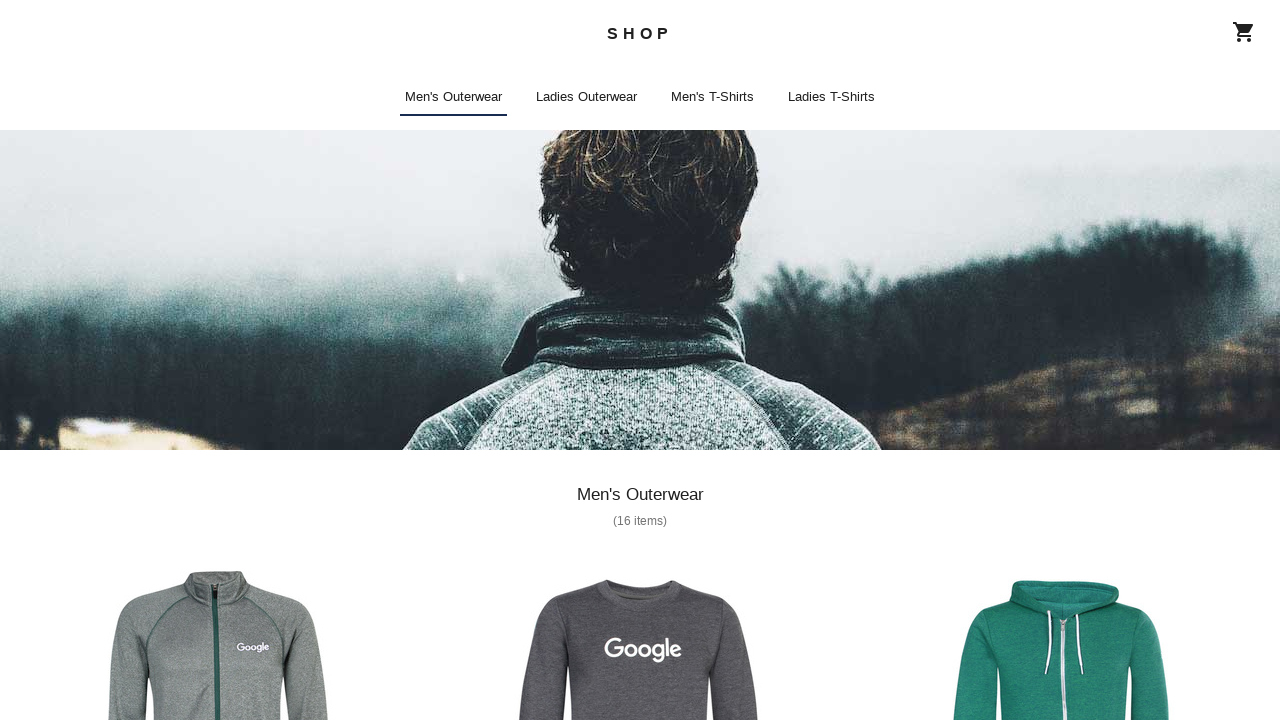